Tests drag and drop functionality by dragging an element and dropping it onto a target area

Starting URL: http://sahitest.com/demo/dragDropMooTools.htm

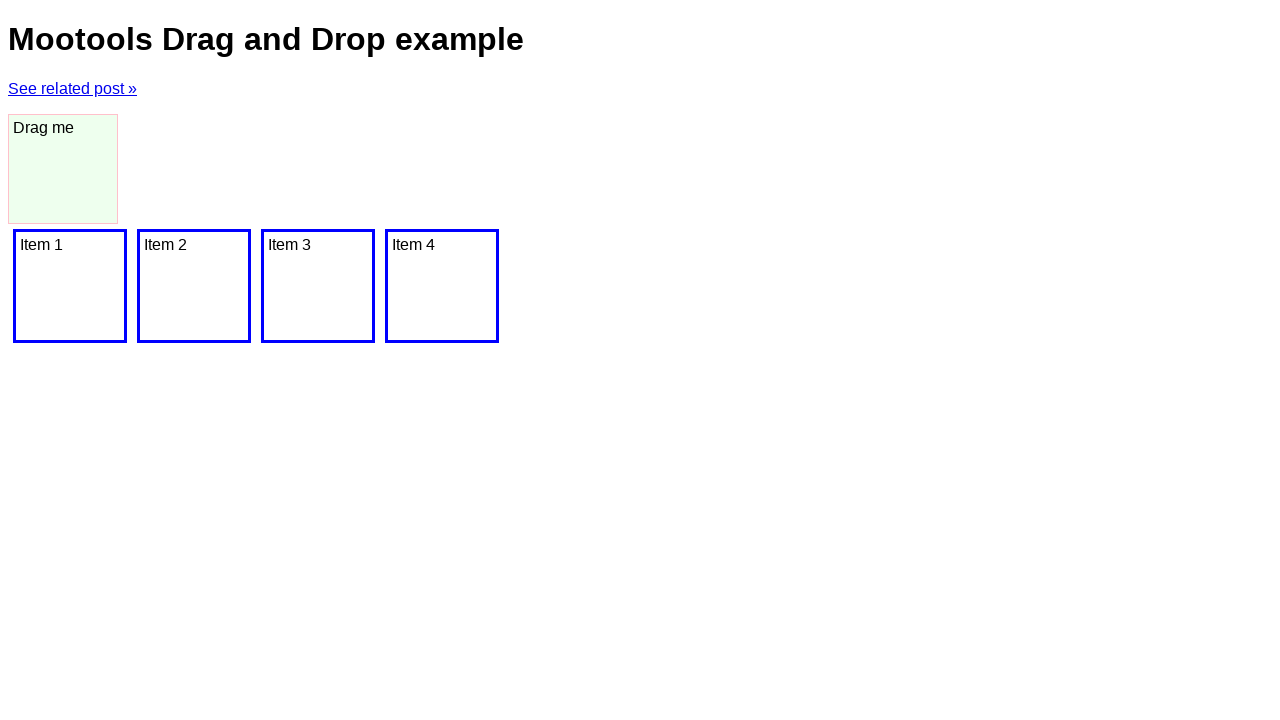

Navigated to drag and drop test page
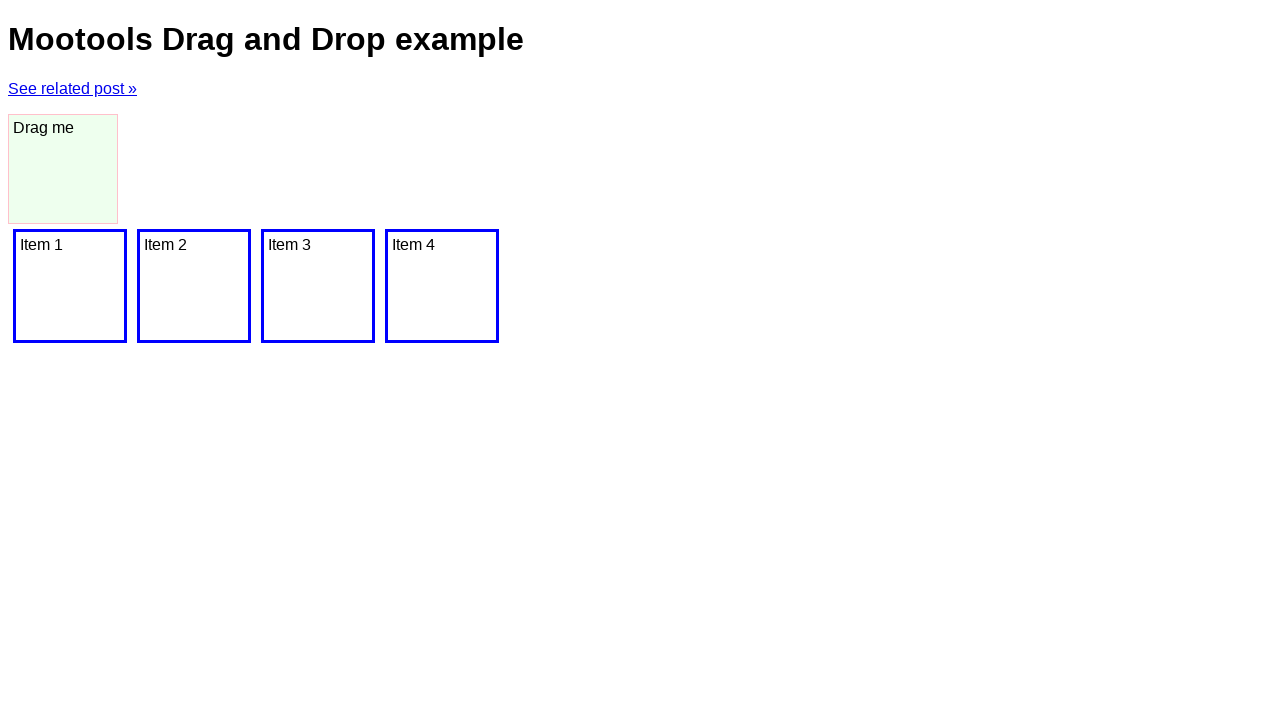

Located draggable element with id 'dragger'
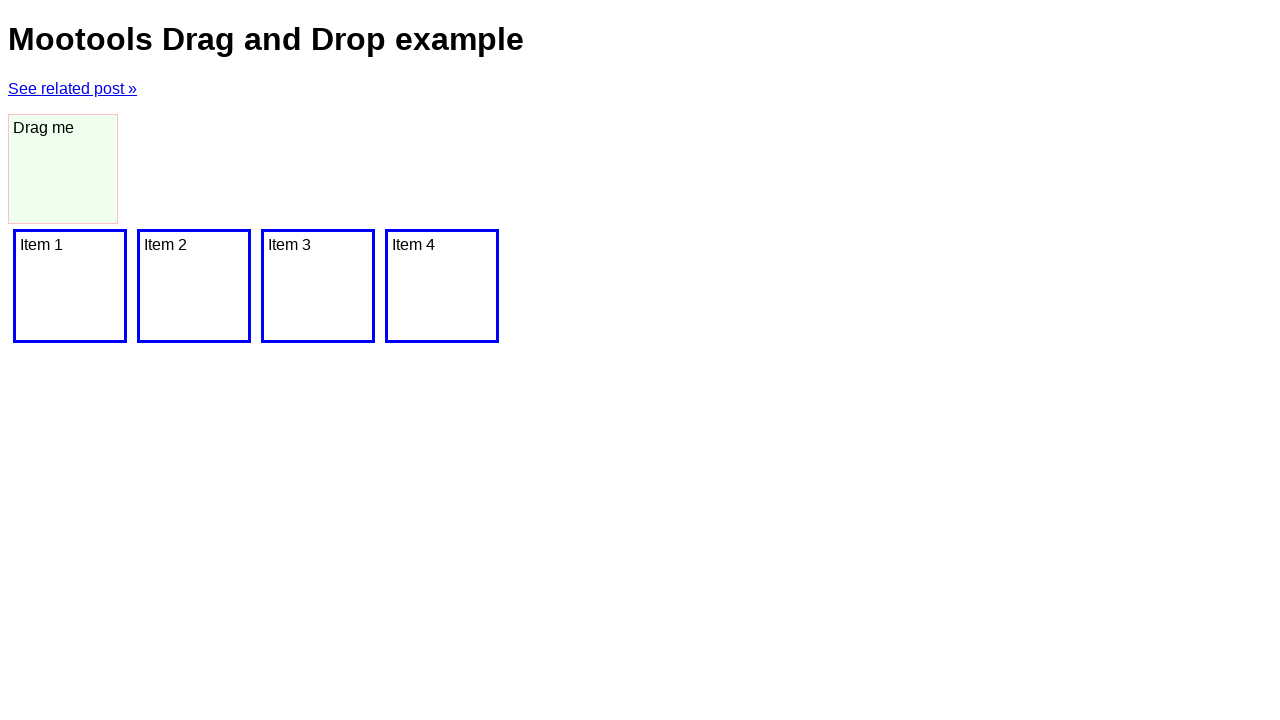

Located drop target area
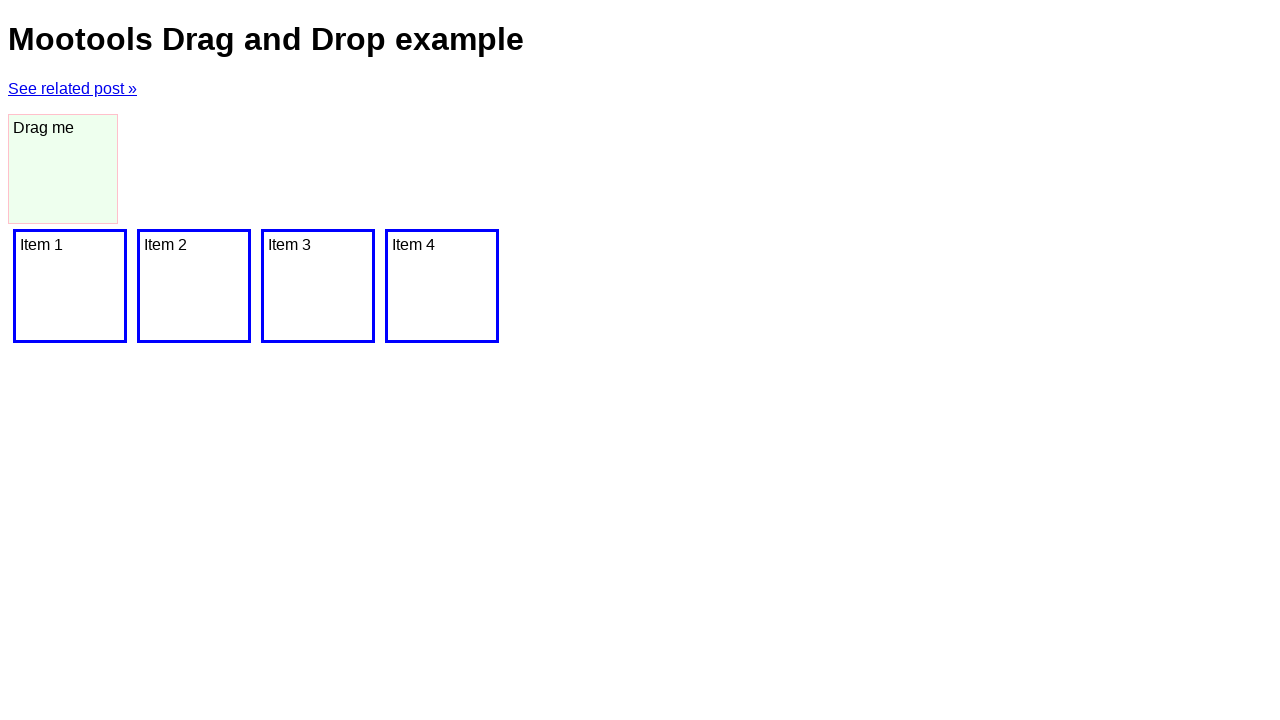

Dragged element to target area and dropped it at (70, 286)
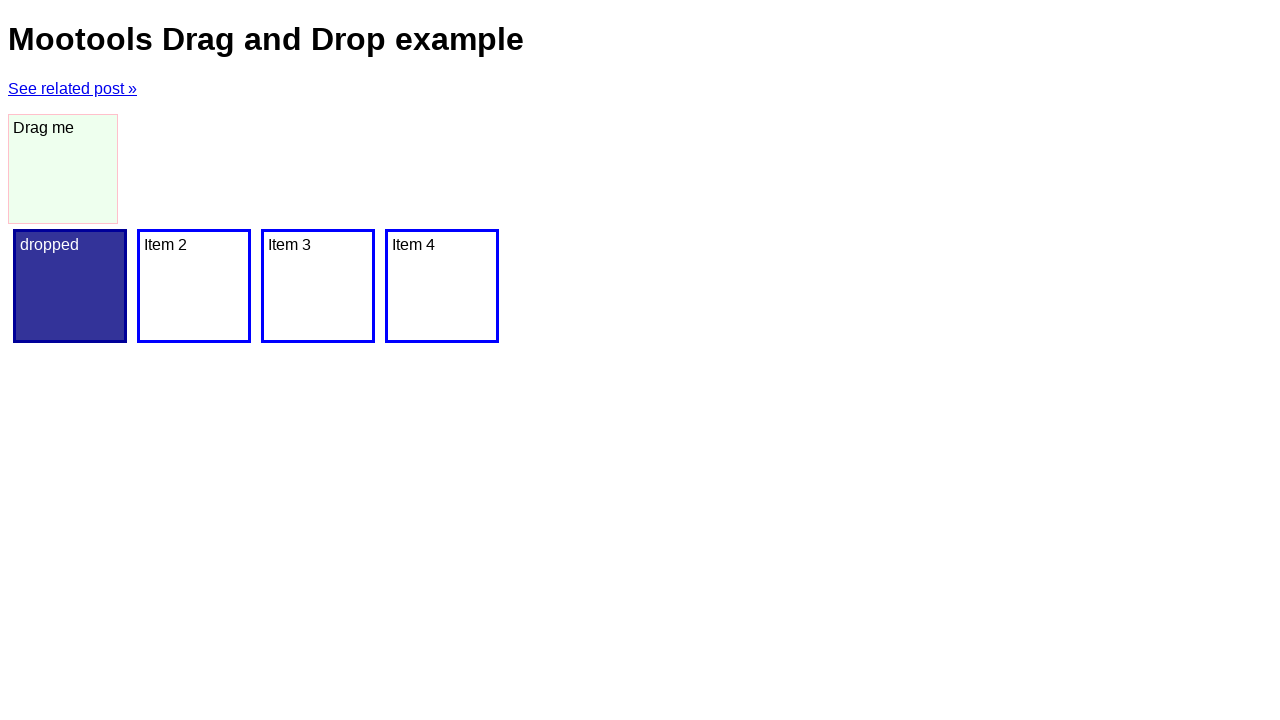

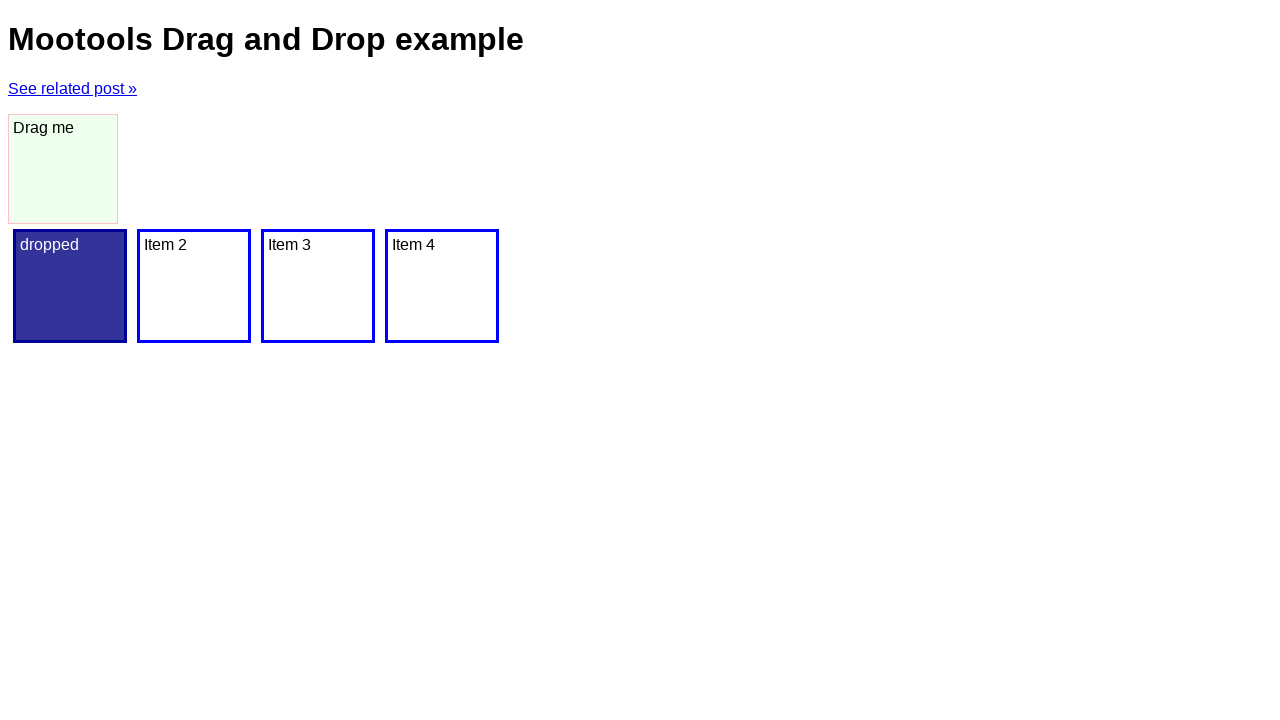